Tests form filling functionality by clicking a specific link, then filling out a form with first name, last name, city, and country fields before submitting.

Starting URL: http://suninjuly.github.io/find_link_text

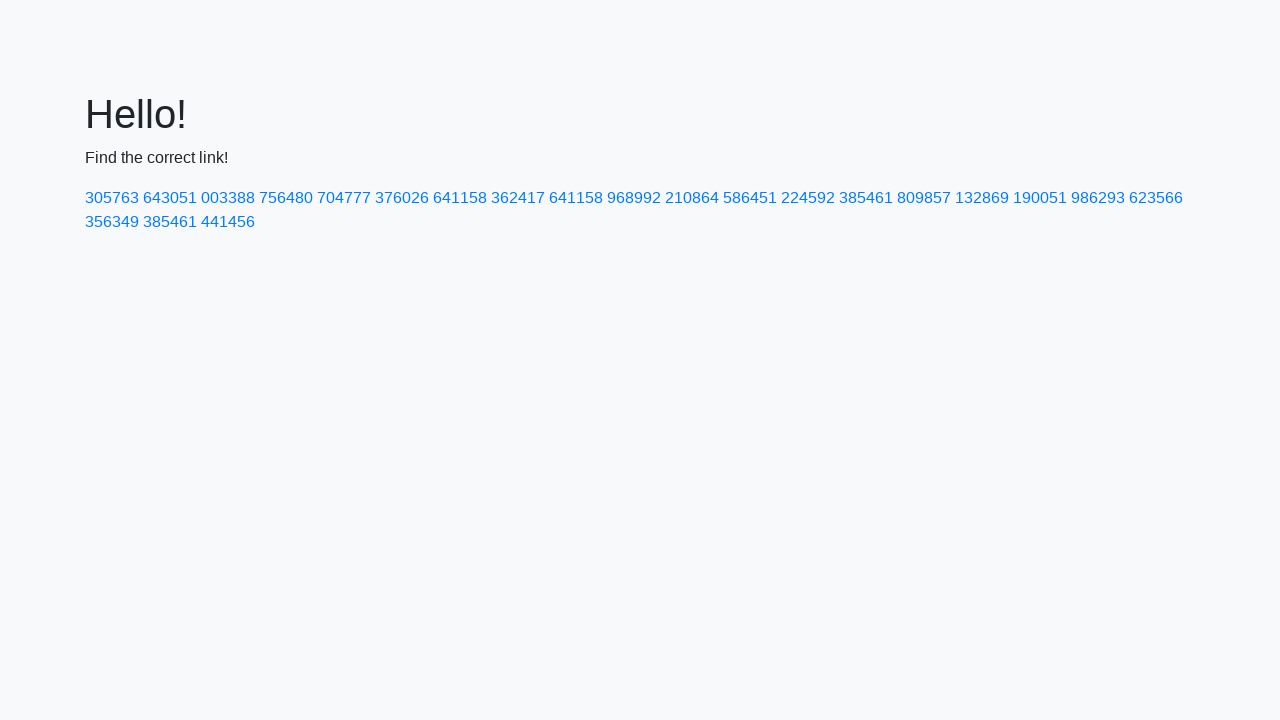

Clicked link with text '224592' at (808, 198) on text=224592
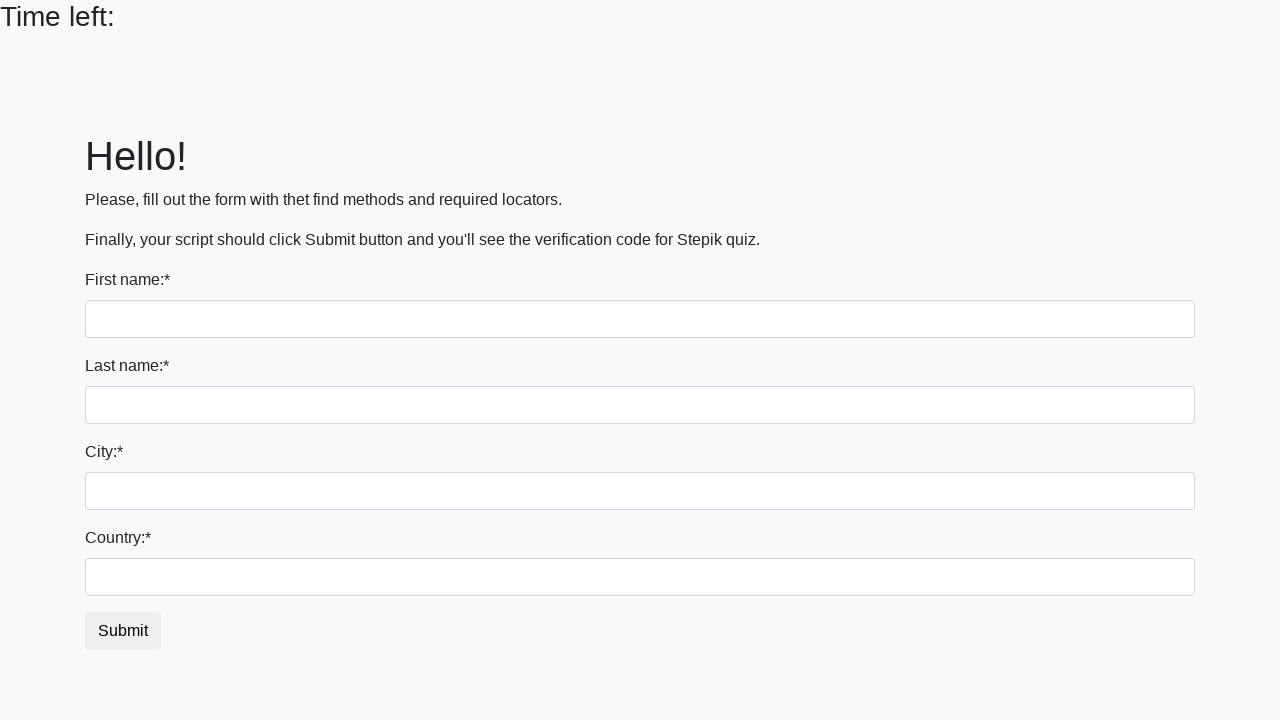

Filled first name field with 'Iren' on input
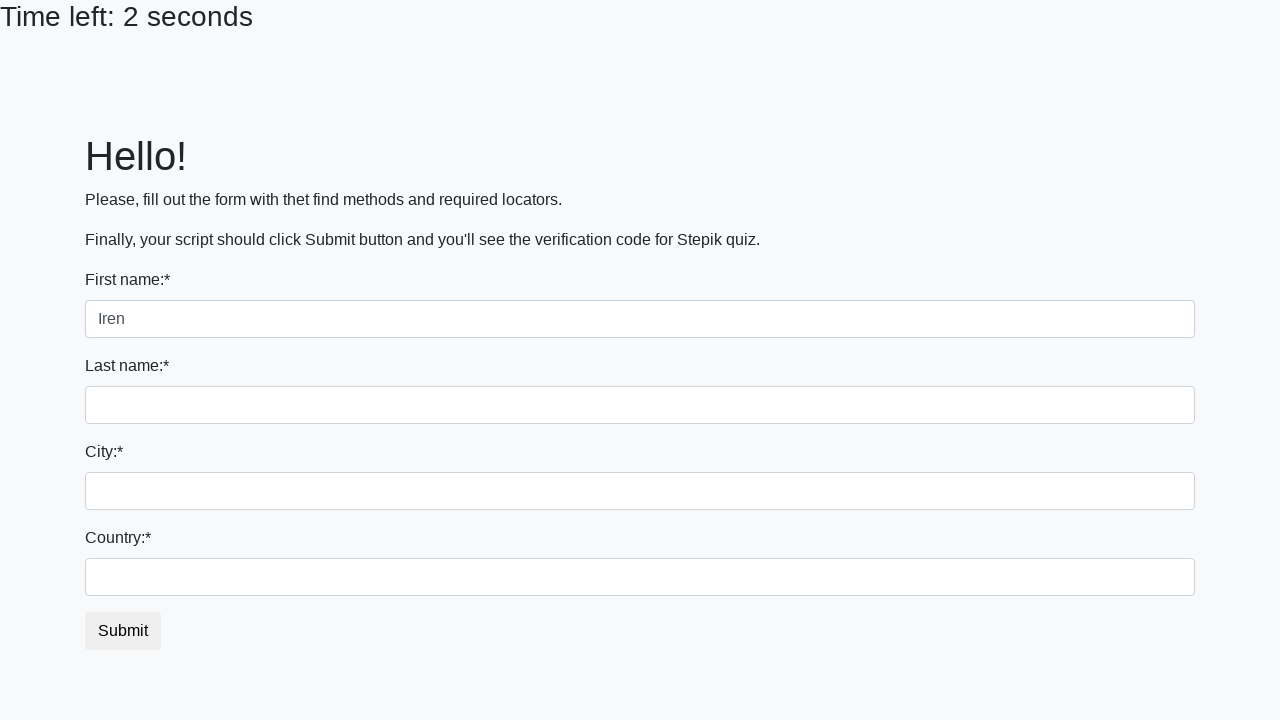

Filled last name field with 'Horak' on input[name='last_name']
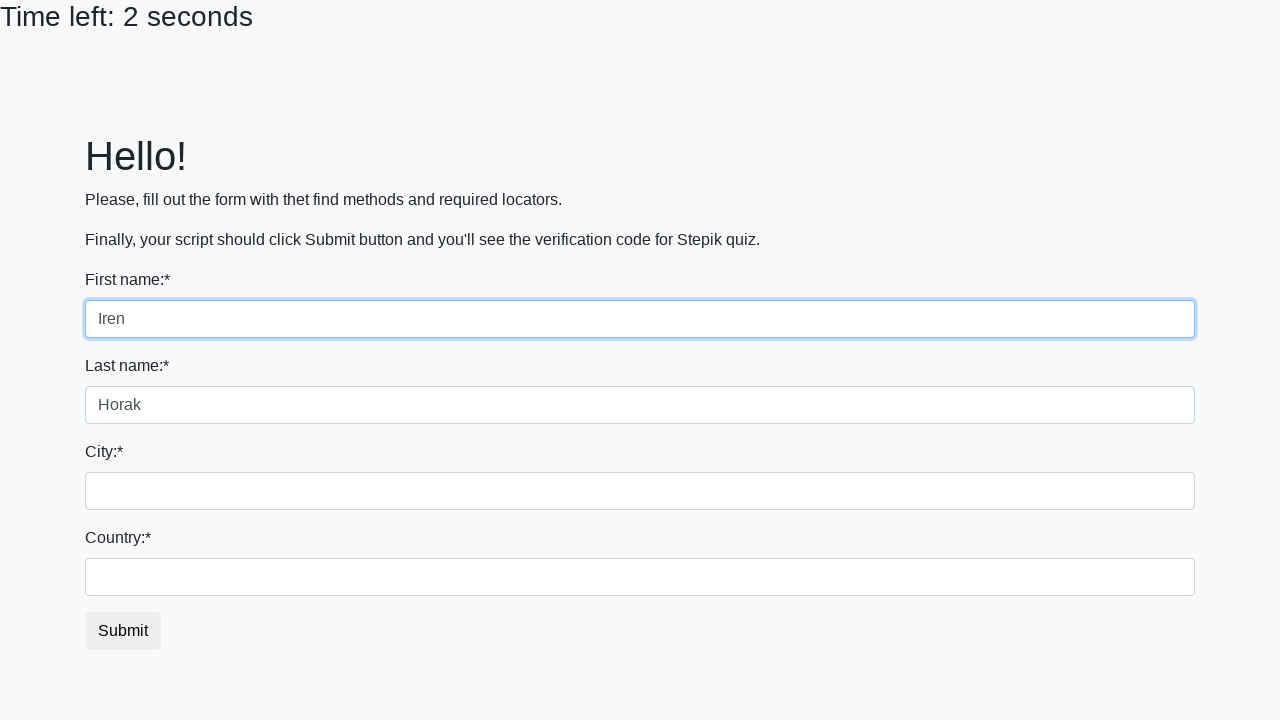

Filled city field with 'test' on .form-control.city
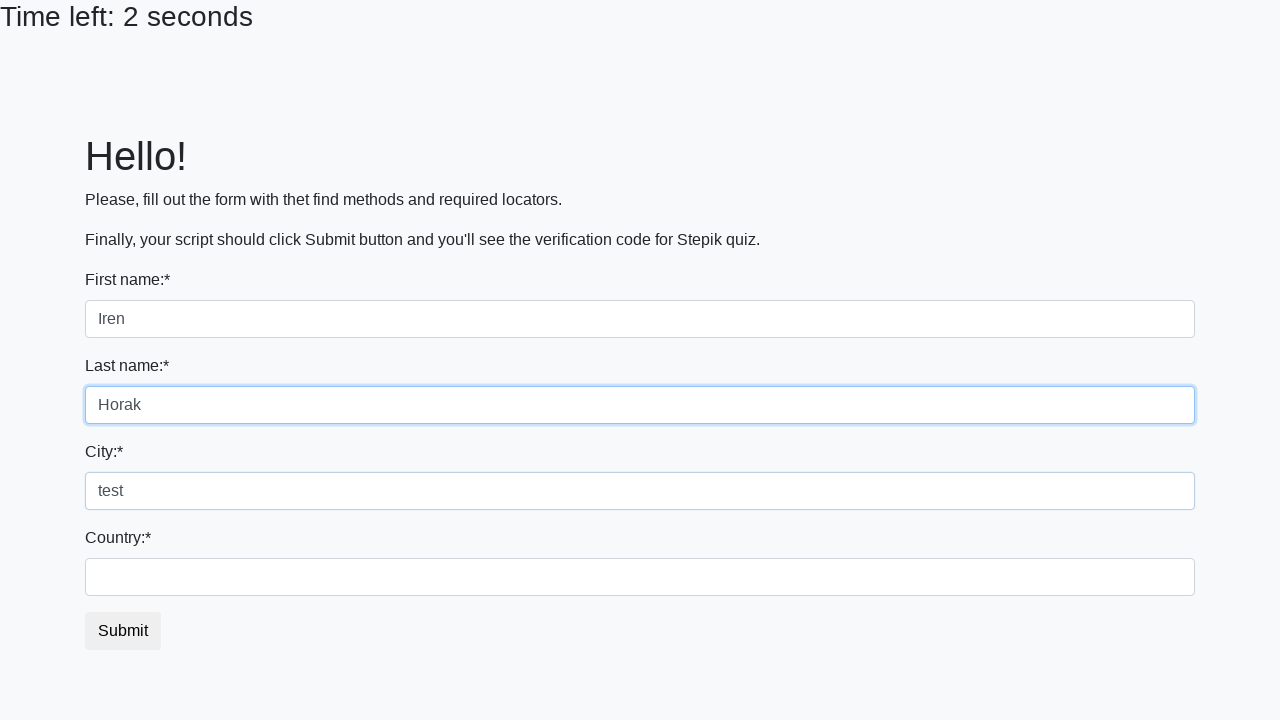

Filled country field with 'Ukraine' on #country
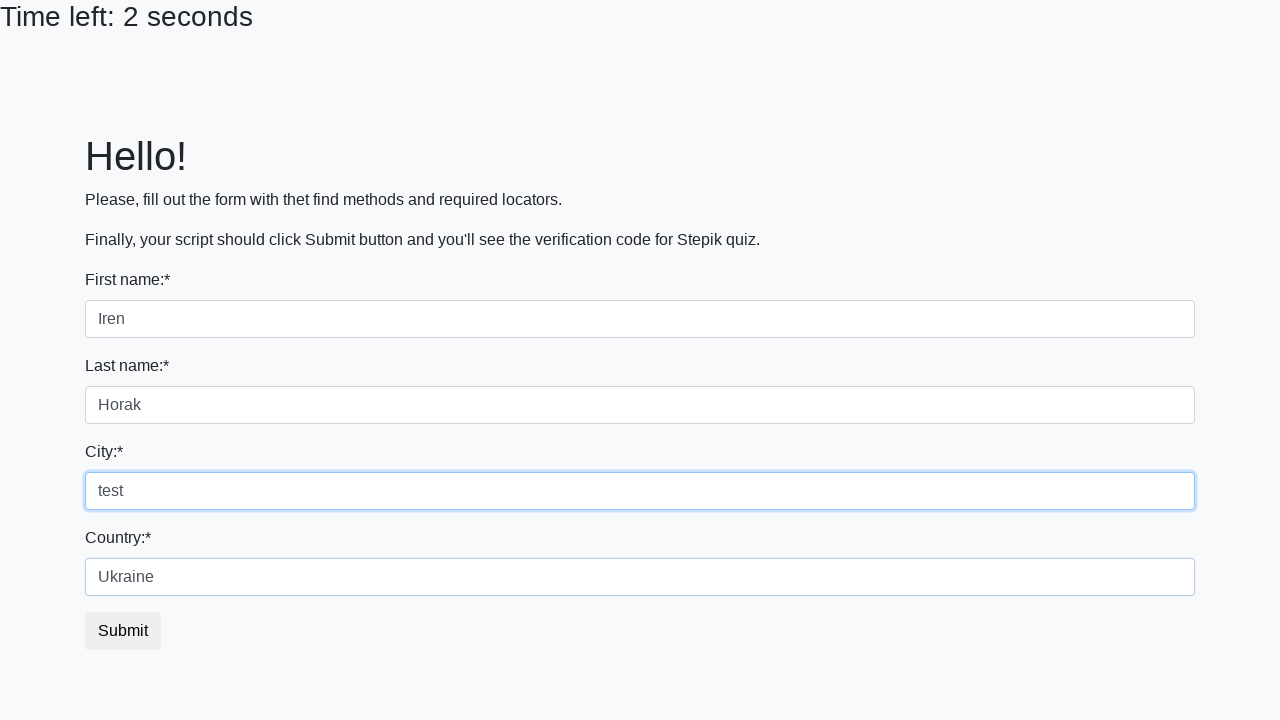

Clicked submit button to submit form at (123, 631) on button[type='submit']
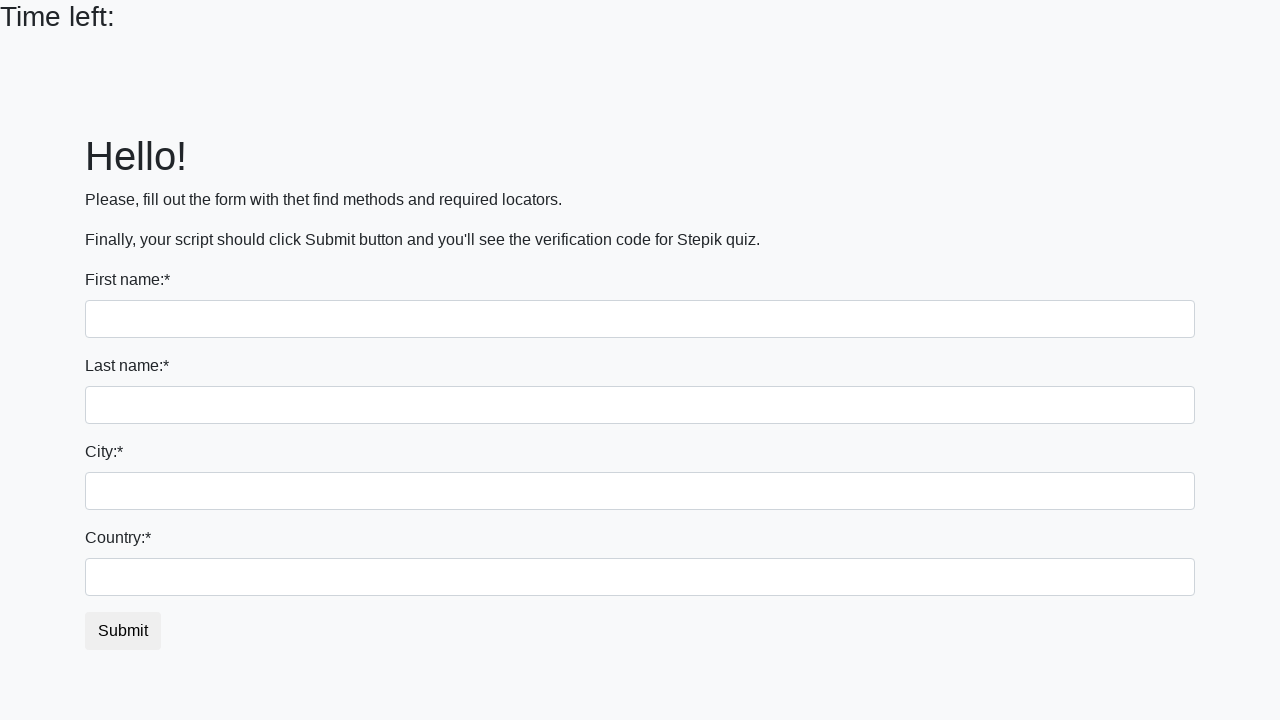

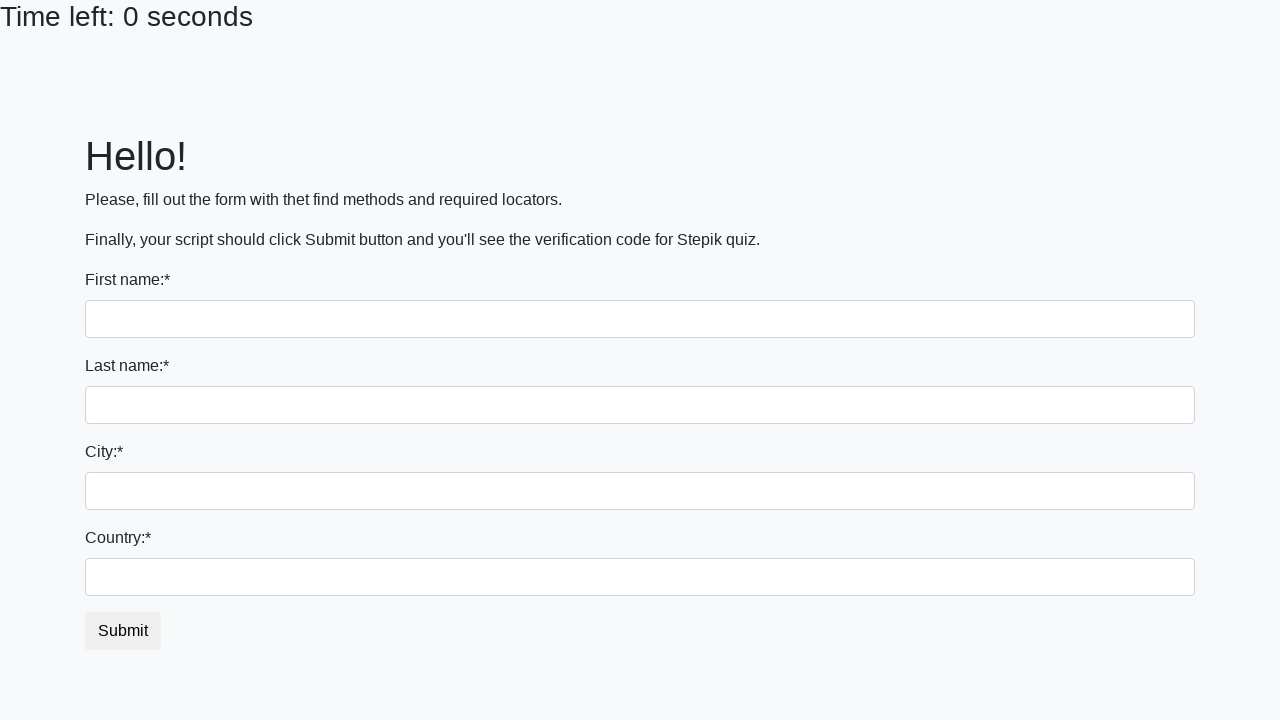